Verifies that key elements on the OrangeHRM demo page are present and visible, including username field, password field, forgot password link, and logo image.

Starting URL: https://opensource-demo.orangehrmlive.com/

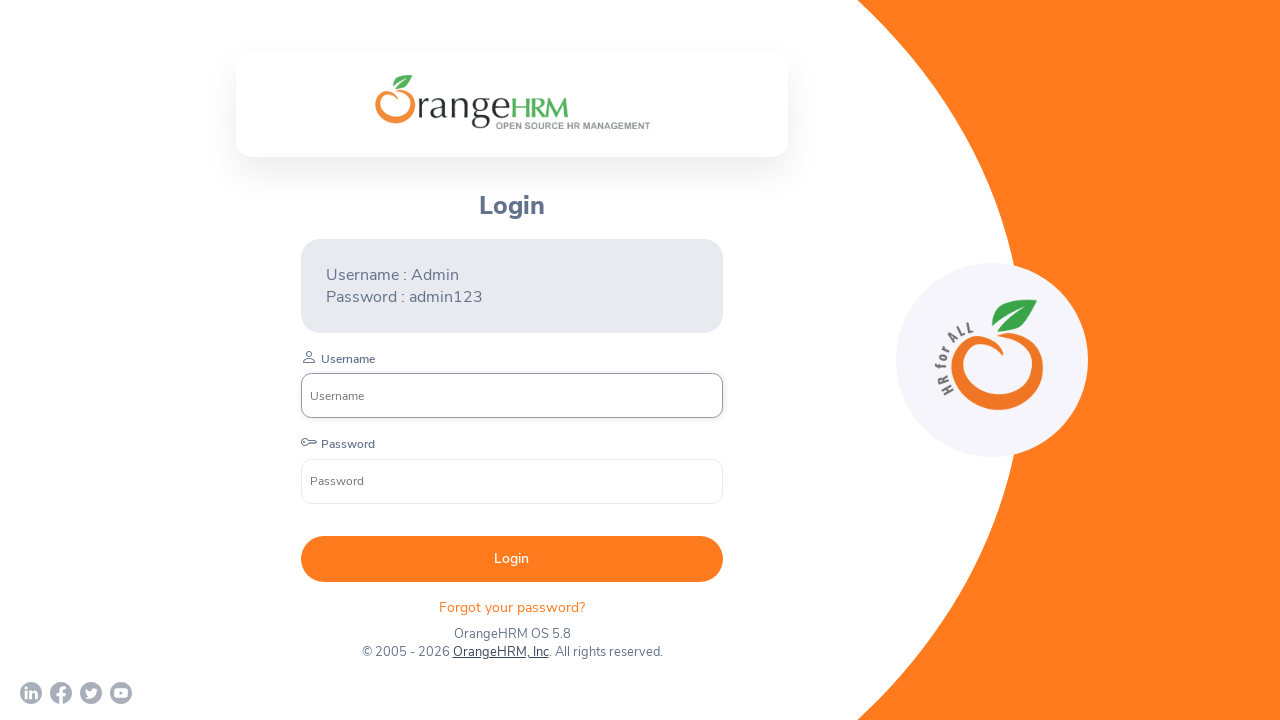

Username field is present (xpath)
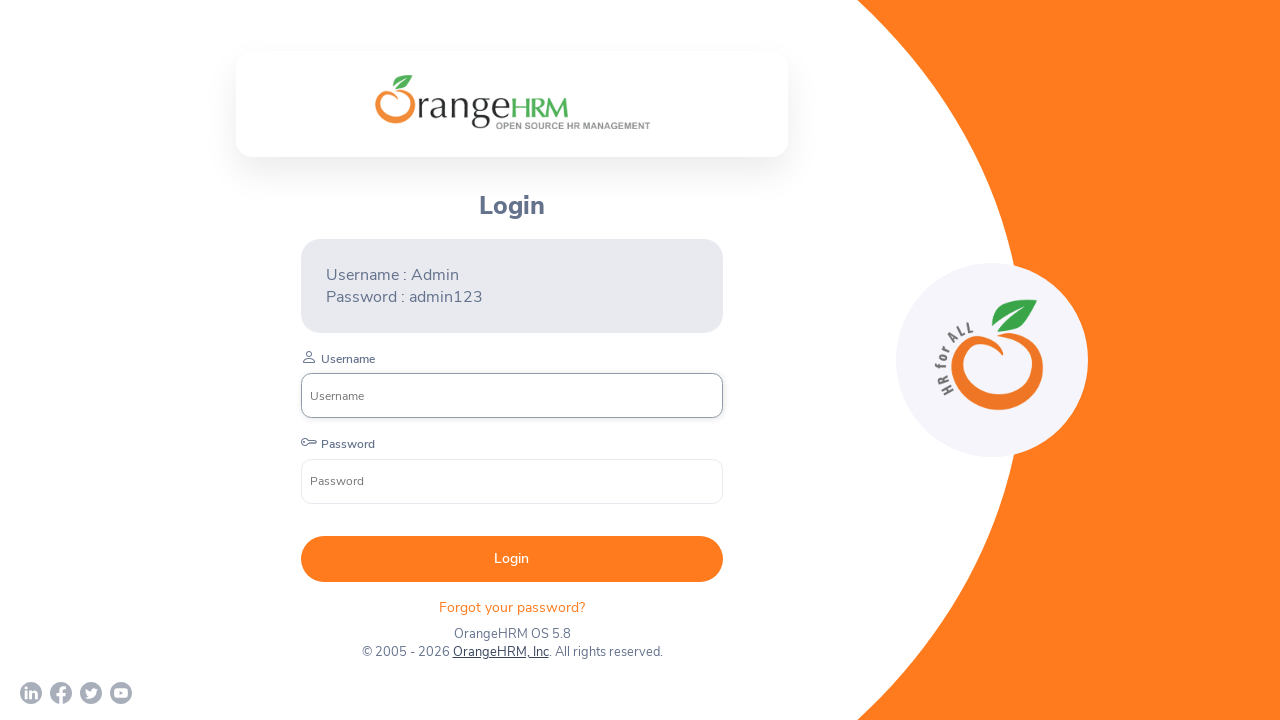

Password field is present (xpath)
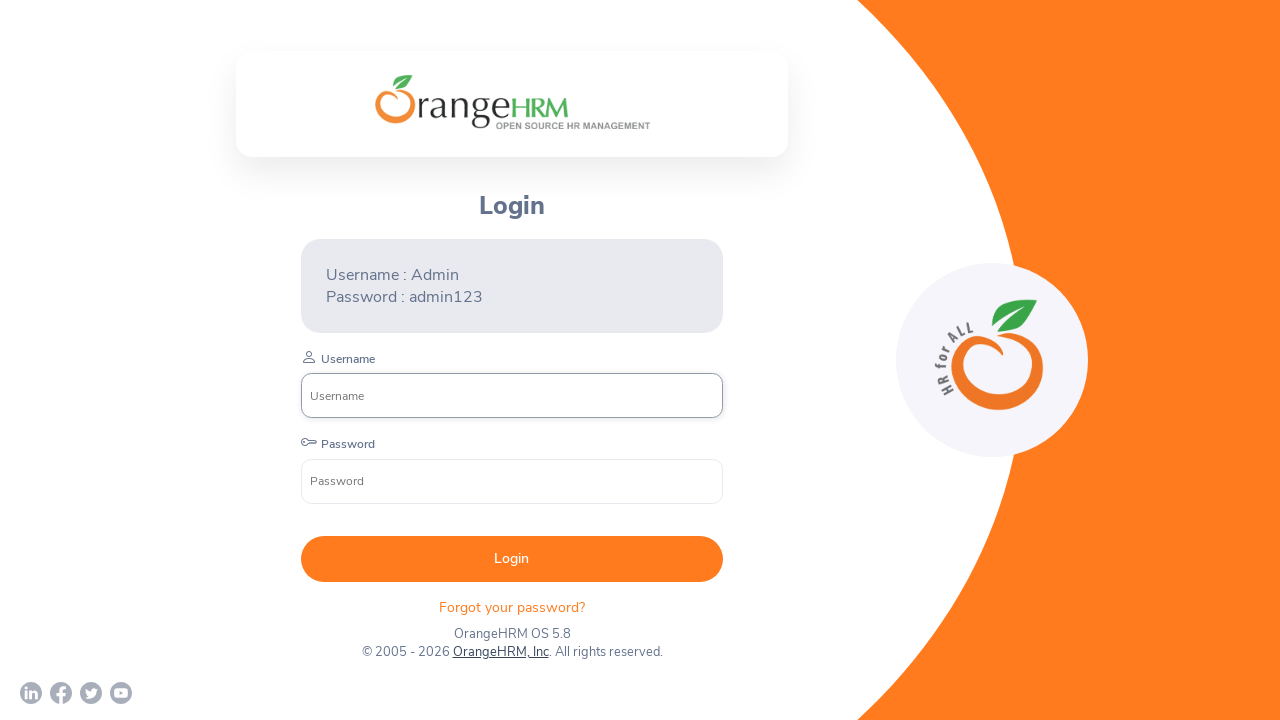

Forgot password link is present
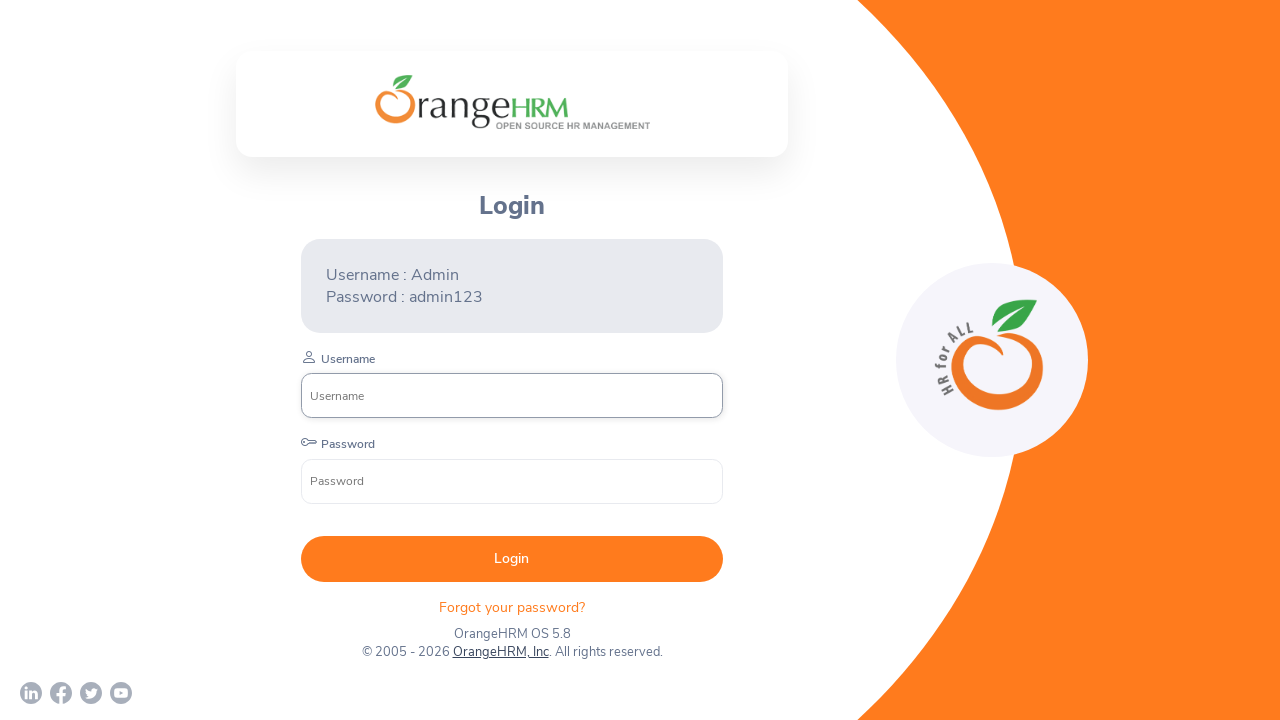

Logo image is present
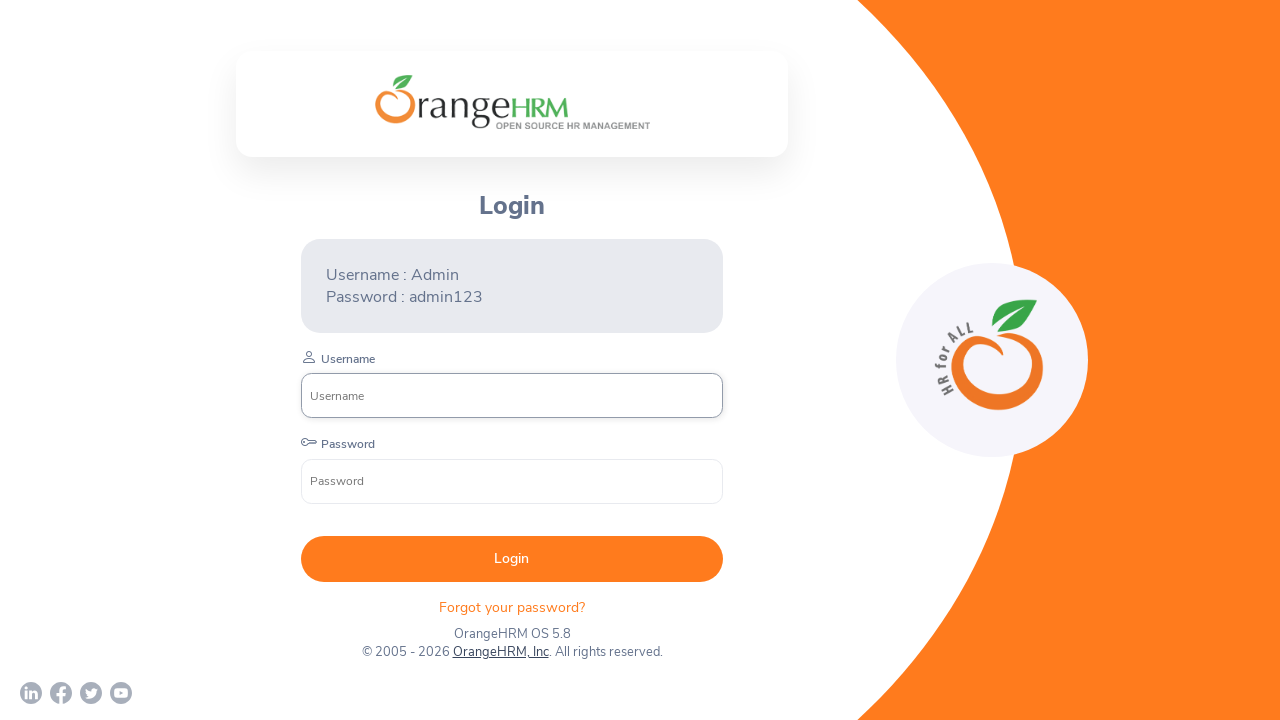

Username field is present (CSS selector)
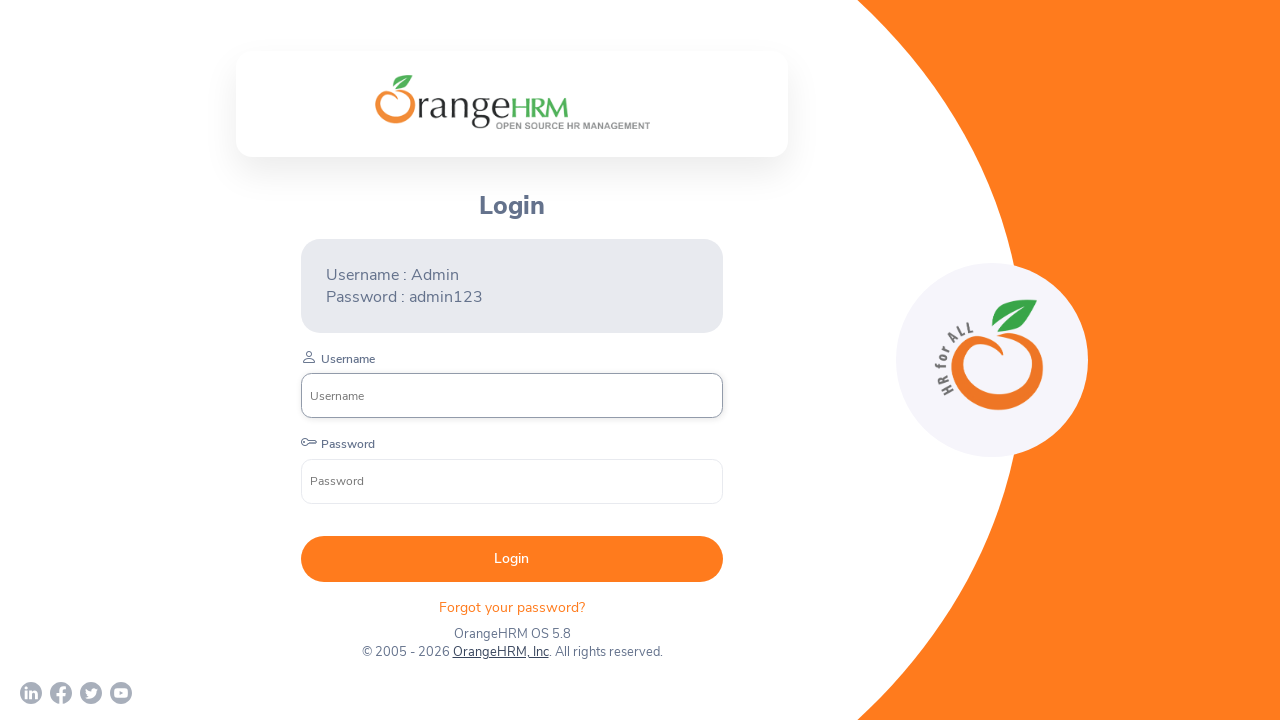

Password field is present (CSS selector)
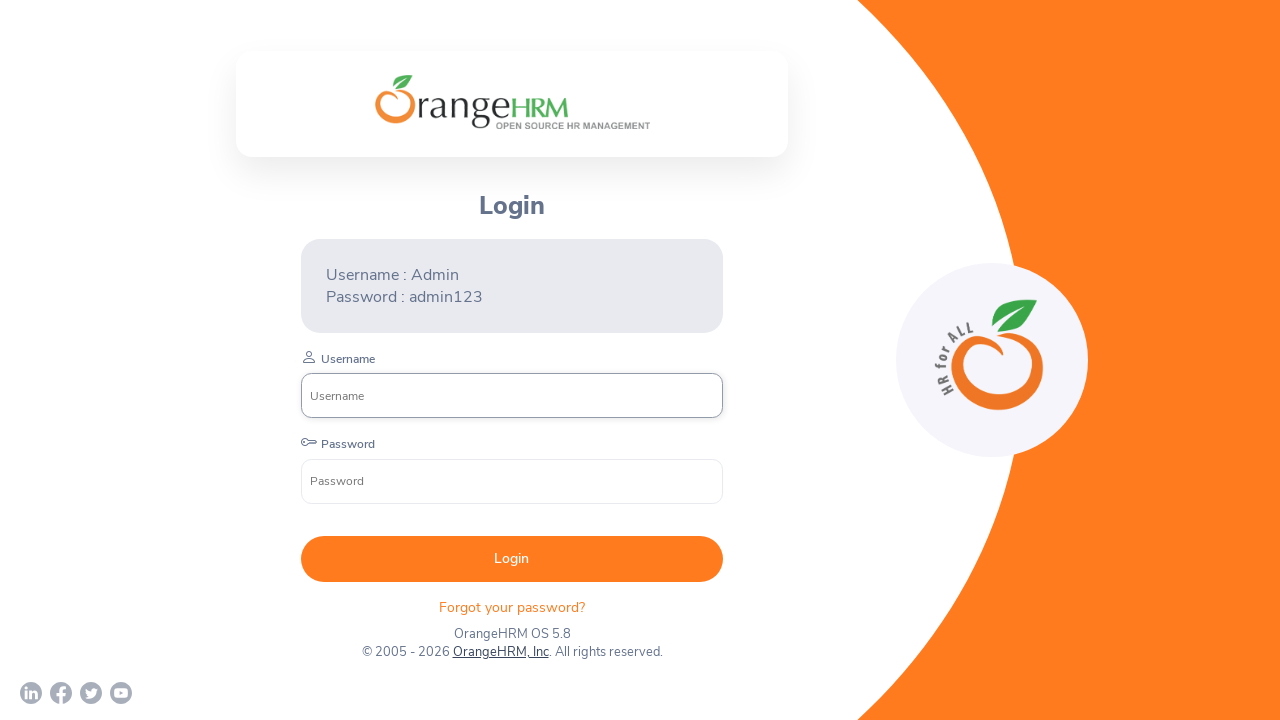

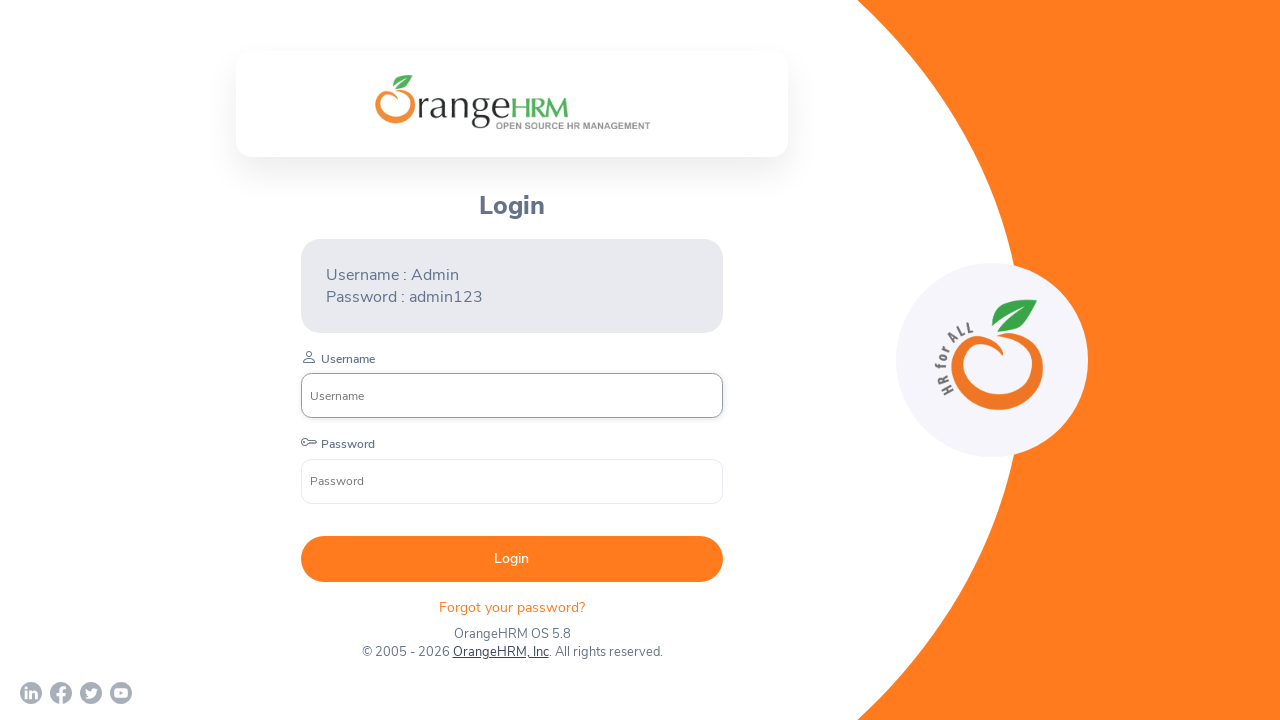